Tests table sorting functionality and searches for a specific item across paginated results by clicking through pages until the item is found

Starting URL: https://rahulshettyacademy.com/seleniumPractise/#/offers

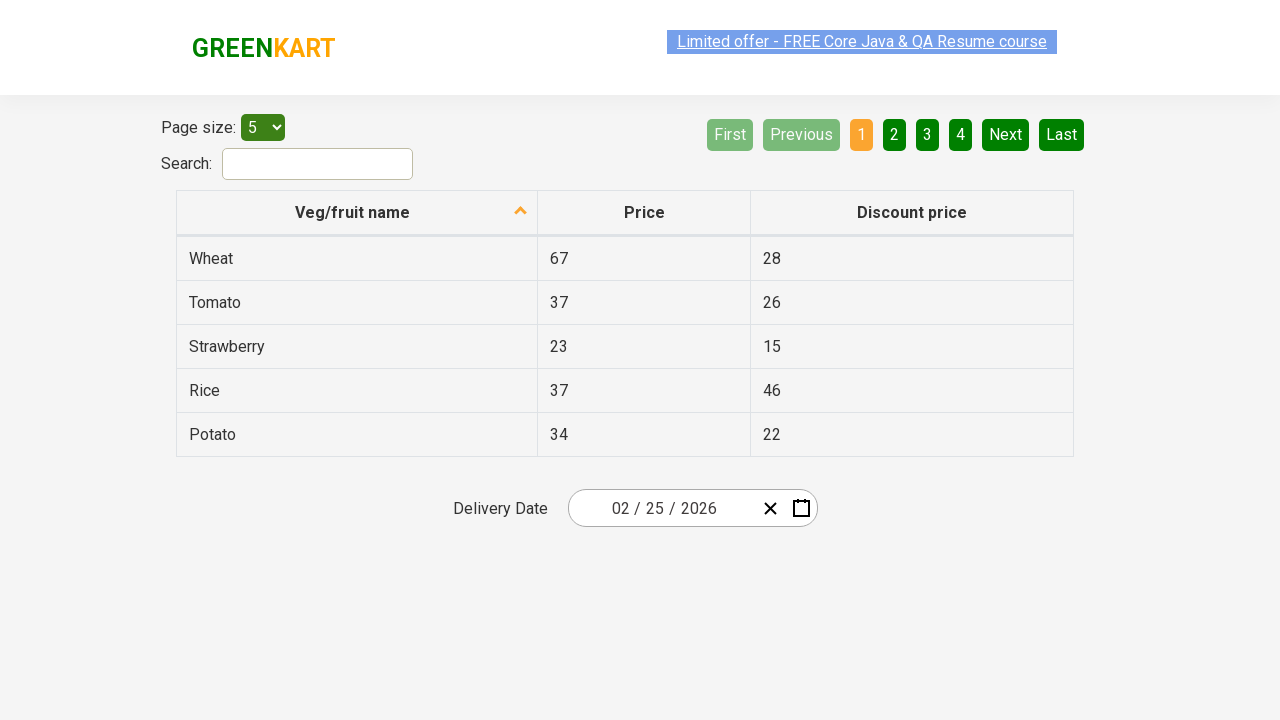

Clicked sort header to sort the table at (353, 212) on thead tr th span
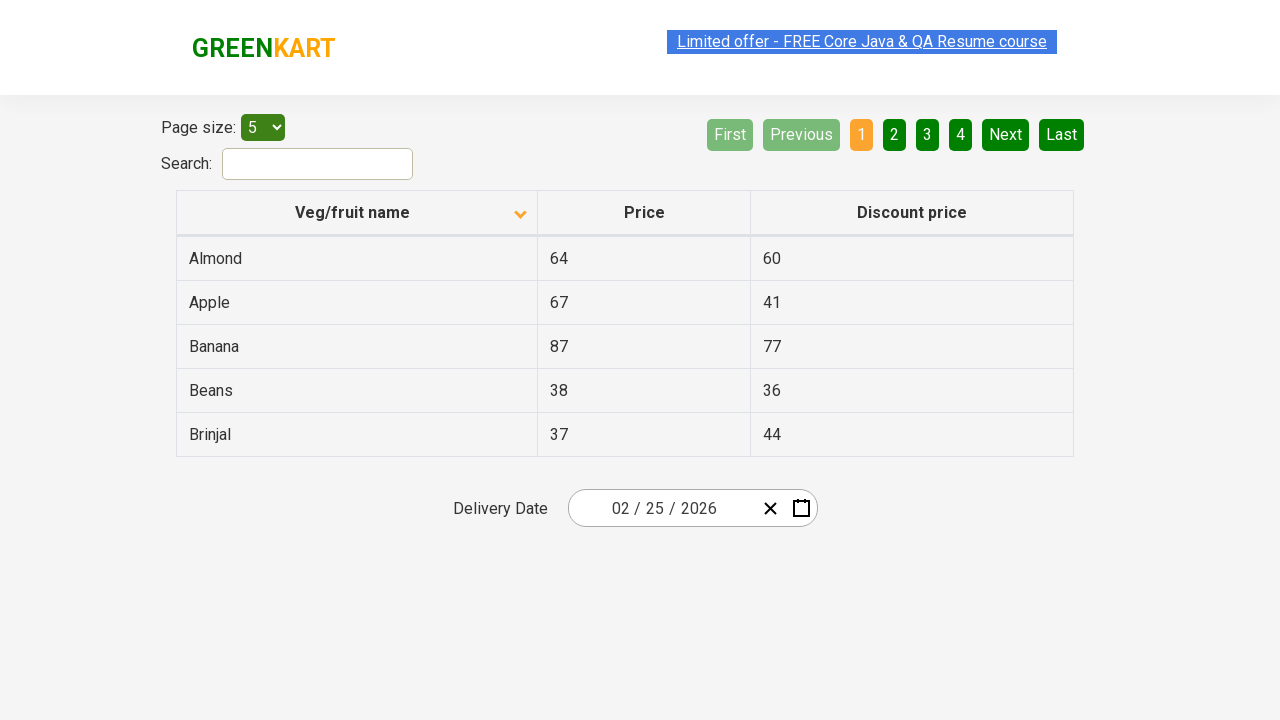

Table loaded and first column cells are visible
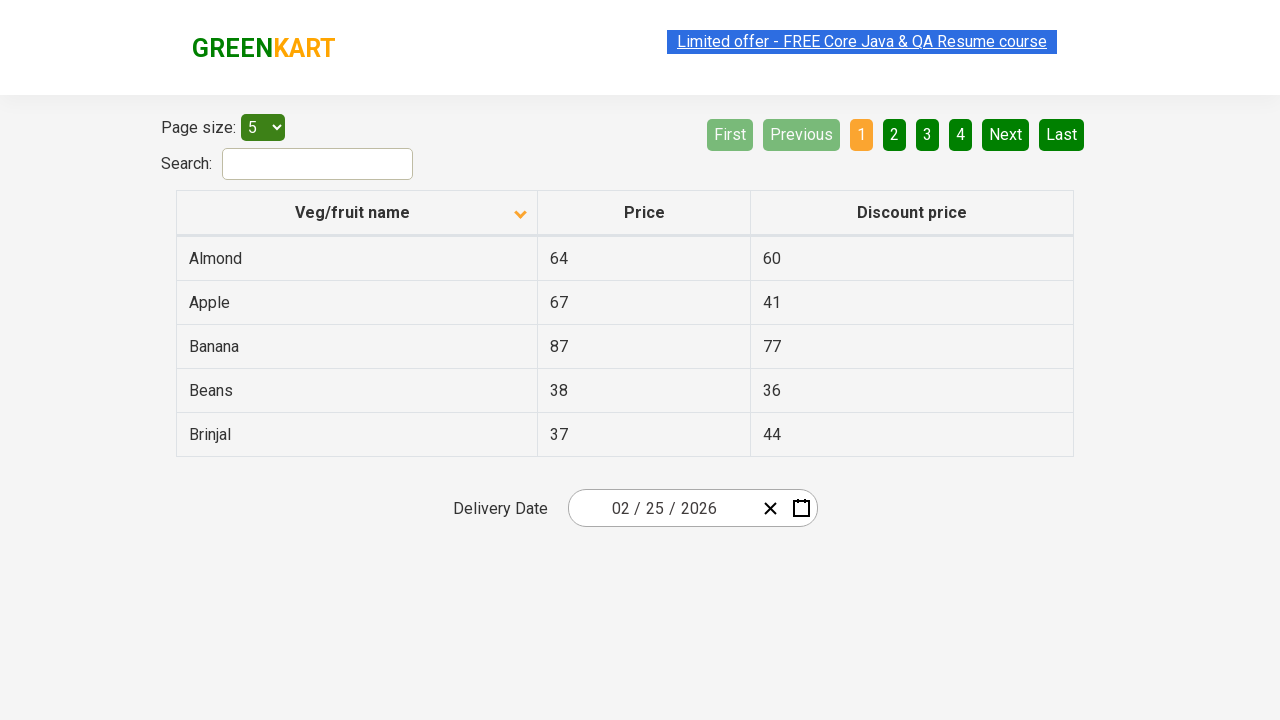

Retrieved all items from first column of table
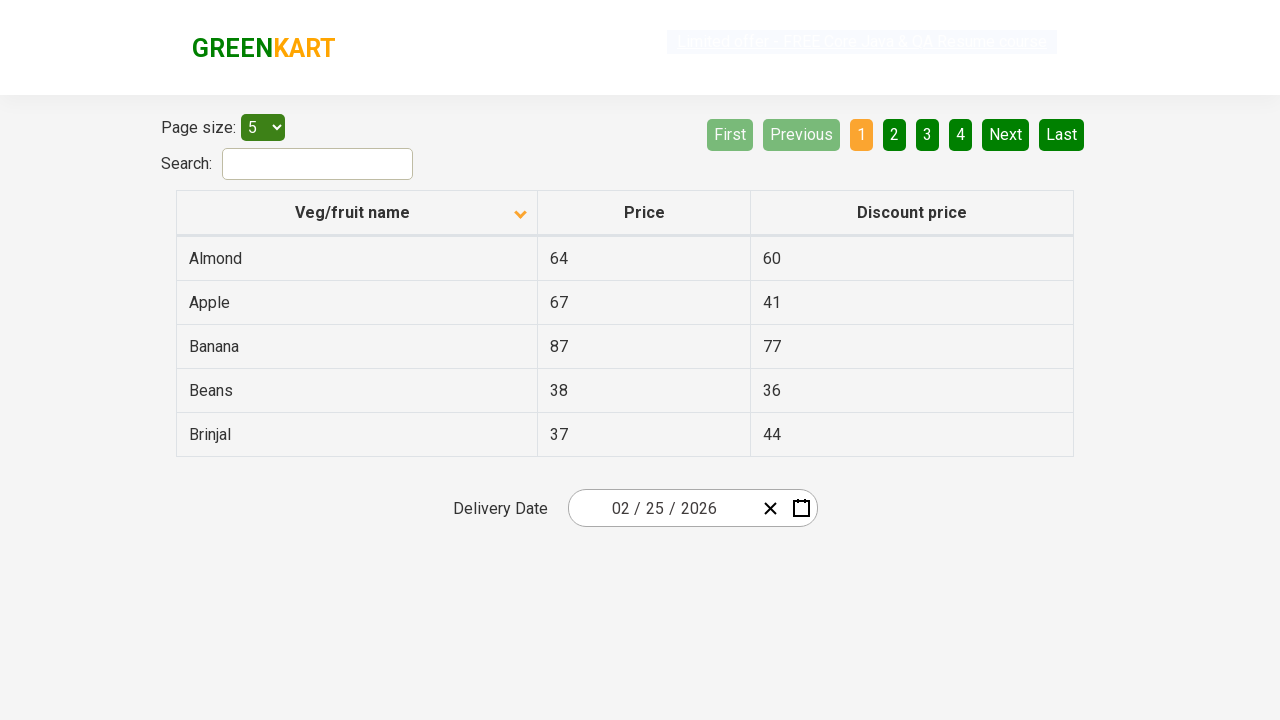

Extracted 5 item names from table
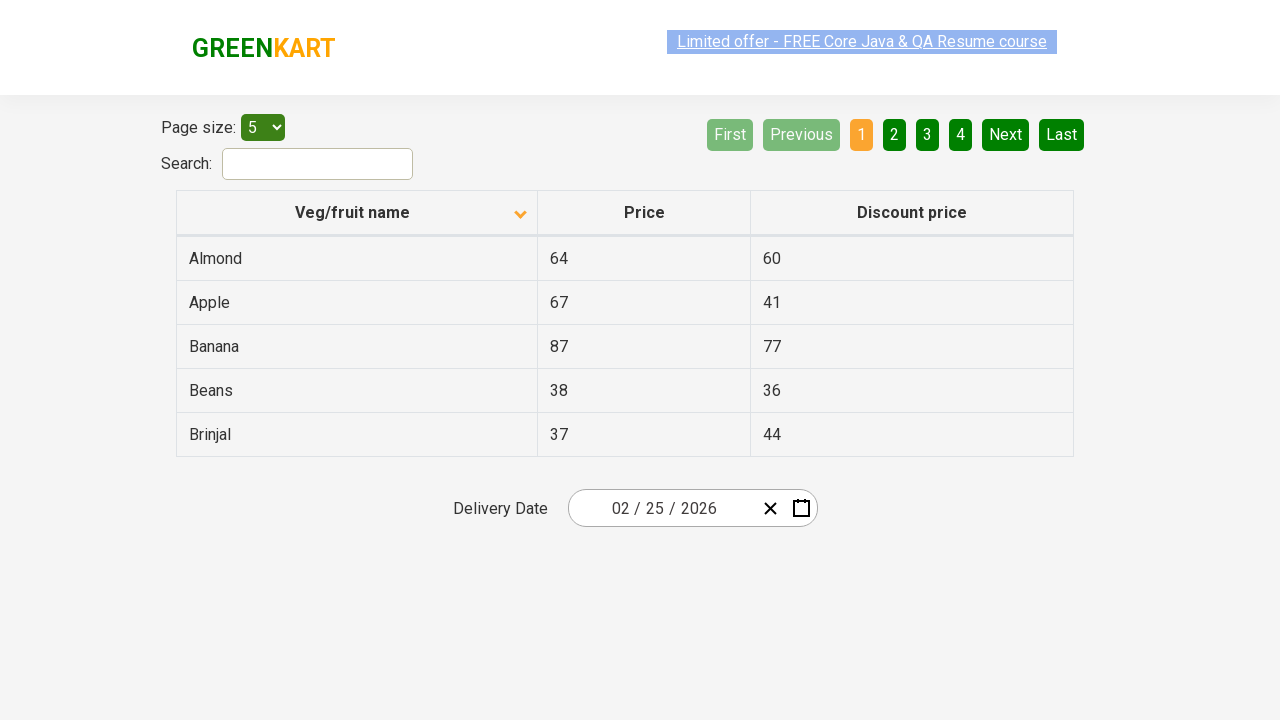

Created sorted version of item list for comparison
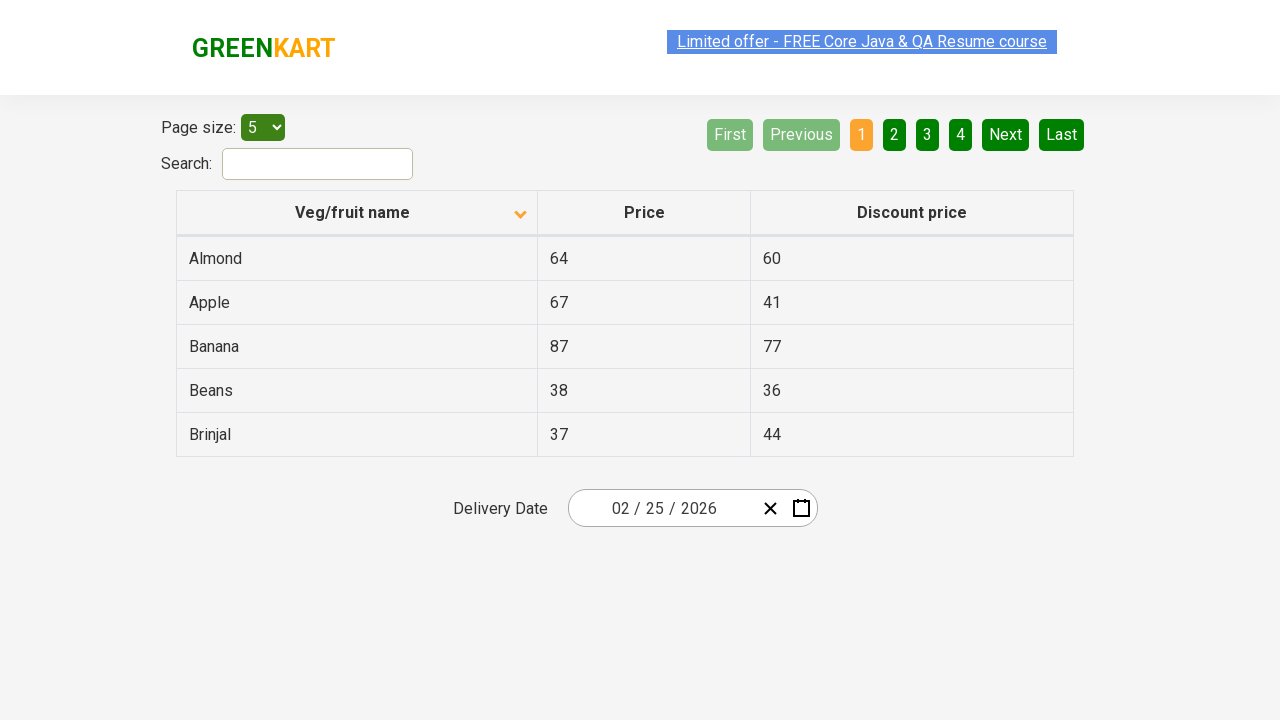

Verified that table is properly sorted alphabetically
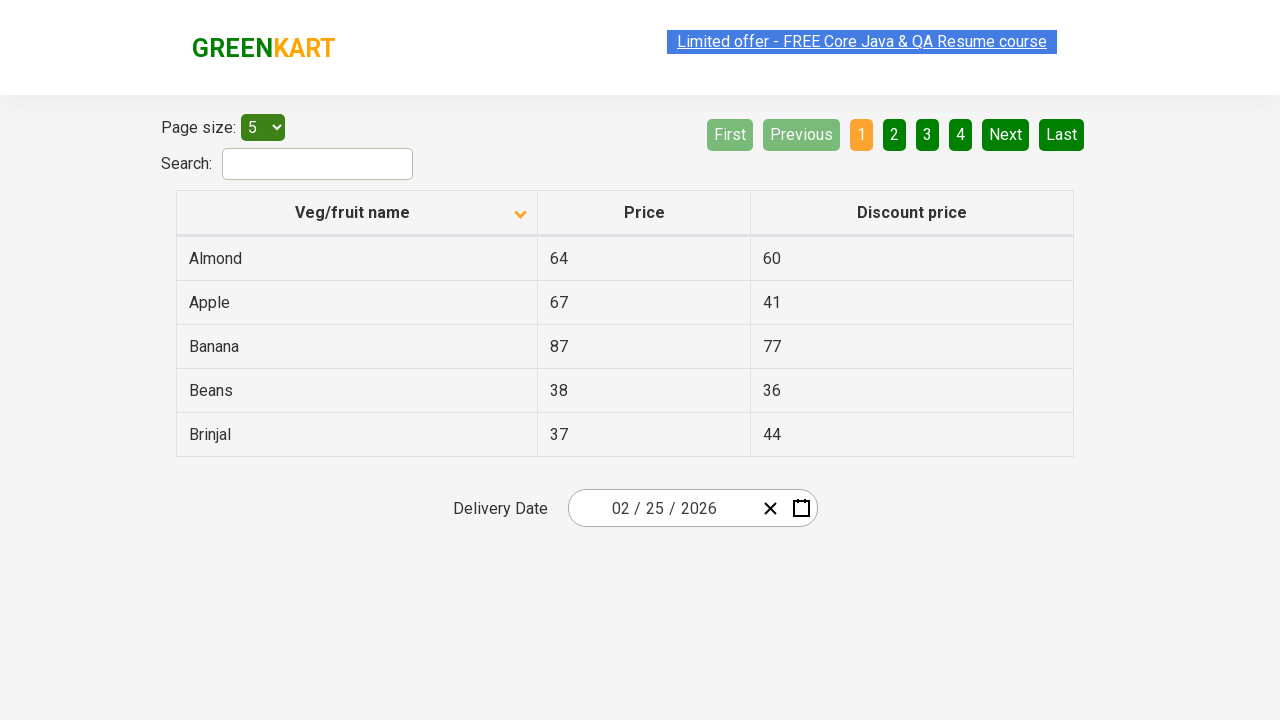

Retrieved all vegetable/fruit items from current page
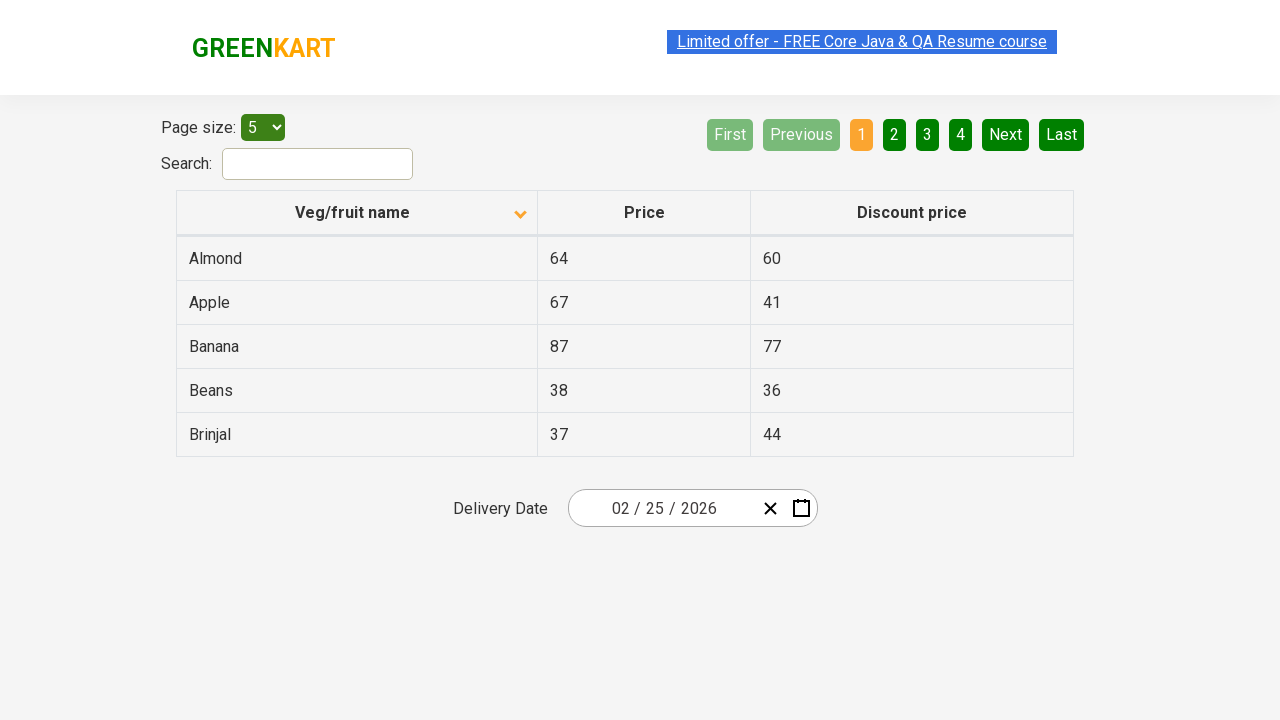

Checked for Next page button
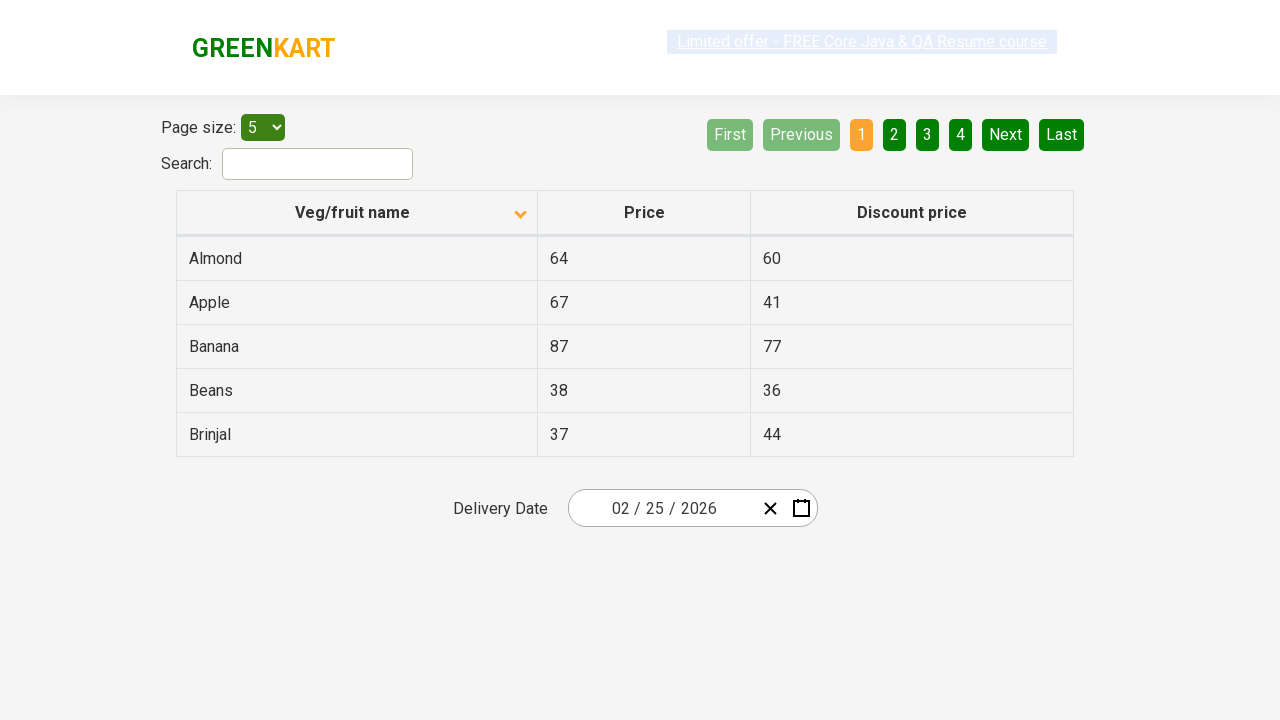

Clicked Next button to navigate to next page at (1006, 134) on [aria-label='Next']
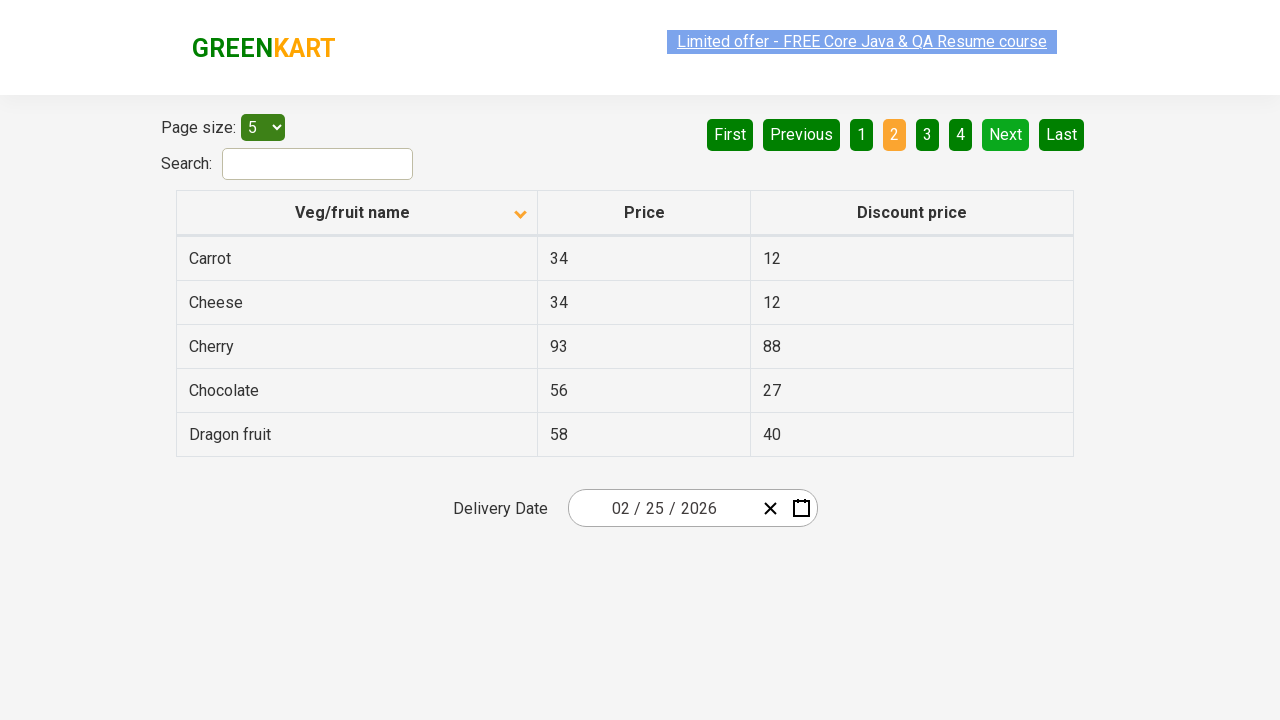

Waited for new page content to load
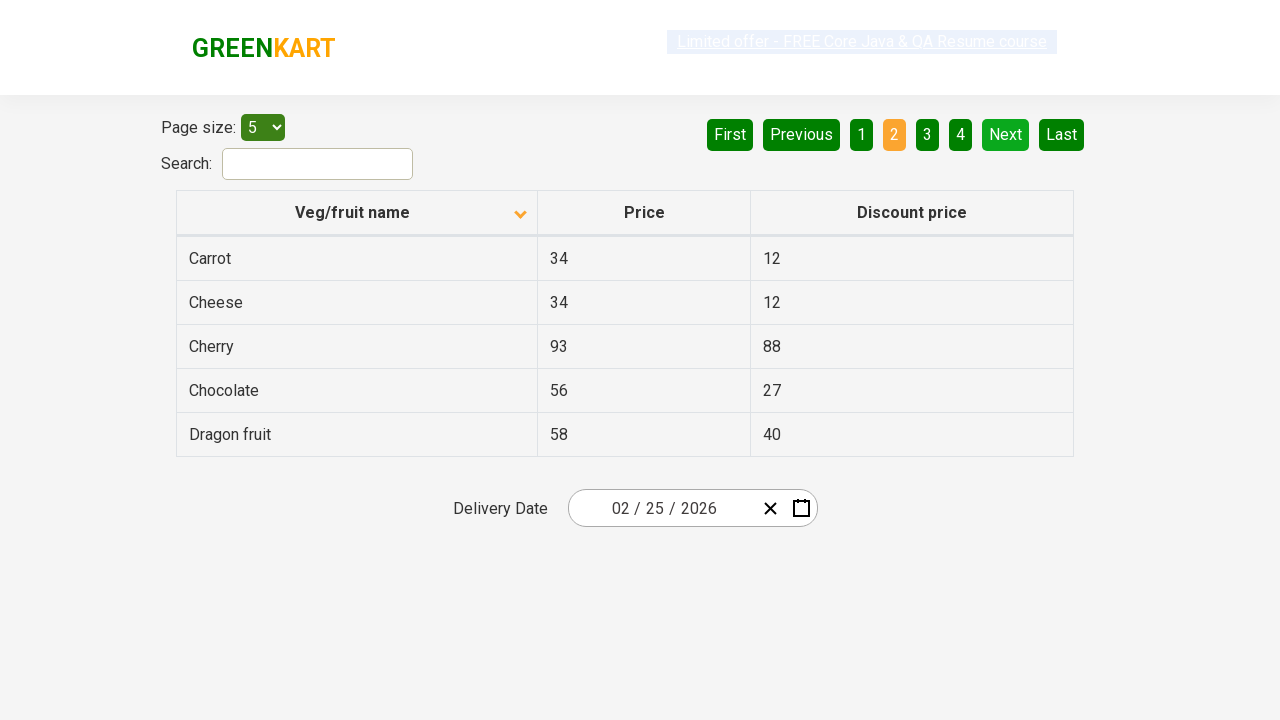

Retrieved all vegetable/fruit items from current page
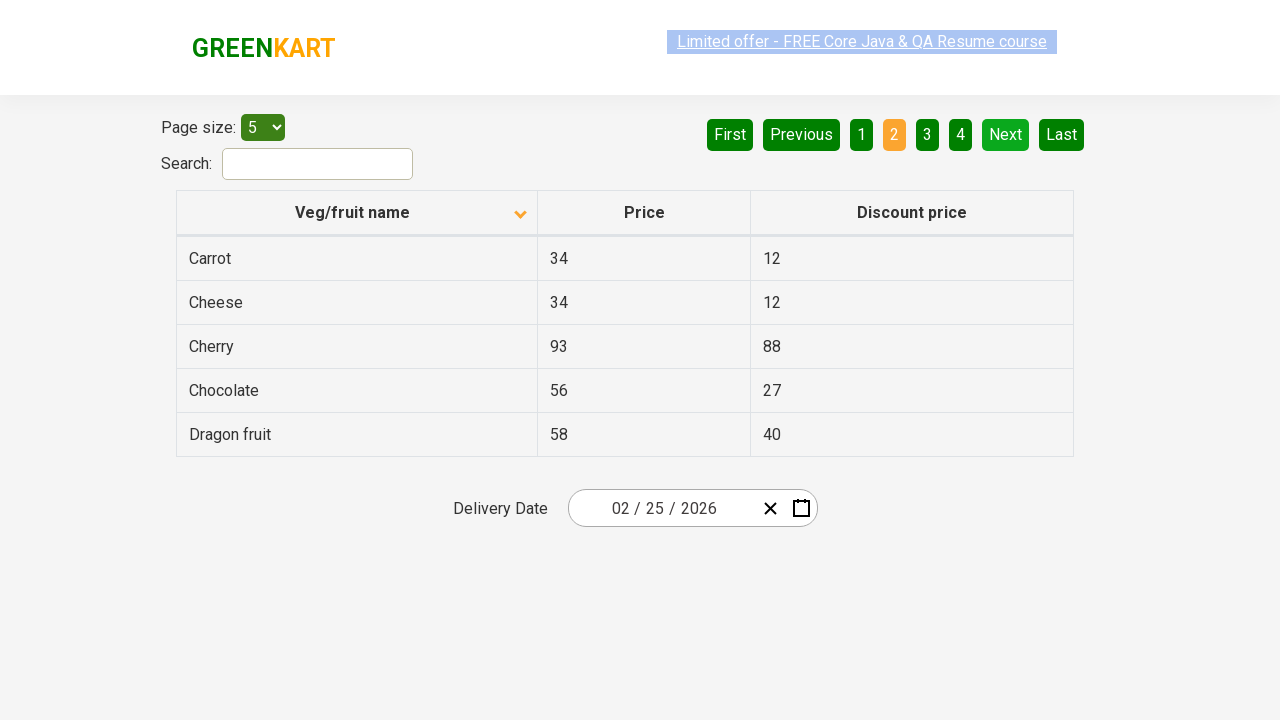

Checked for Next page button
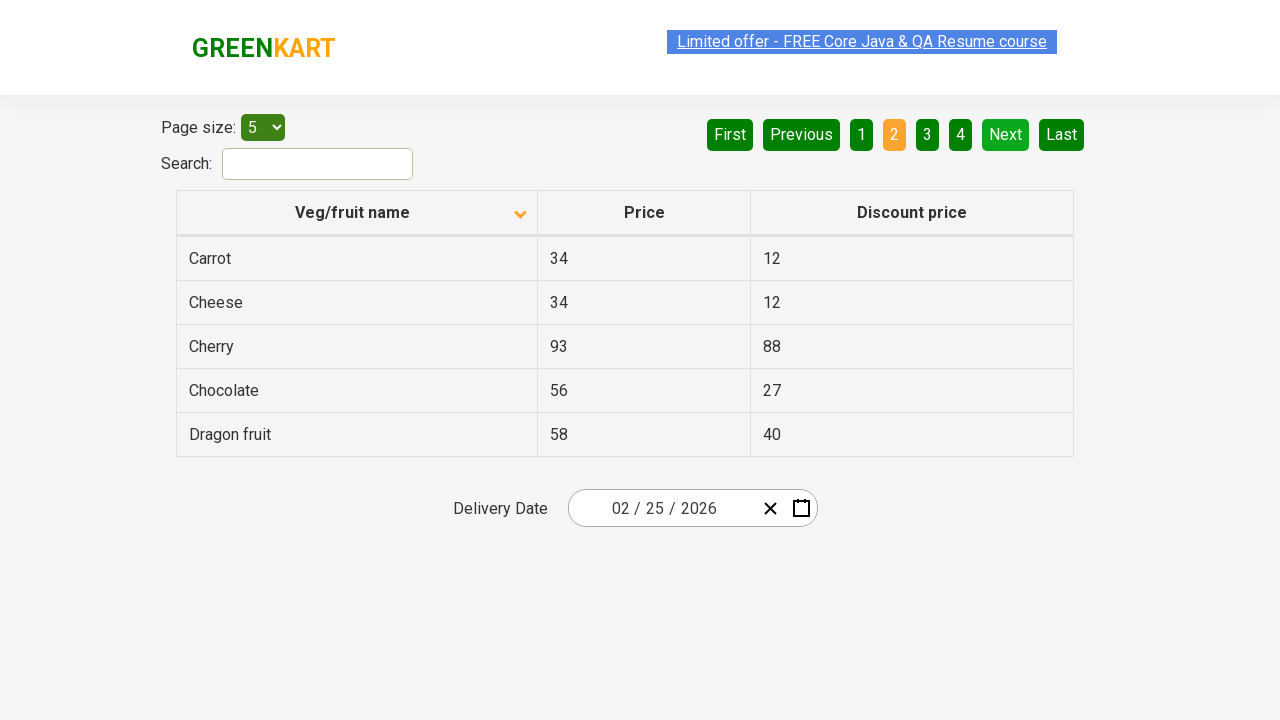

Clicked Next button to navigate to next page at (1006, 134) on [aria-label='Next']
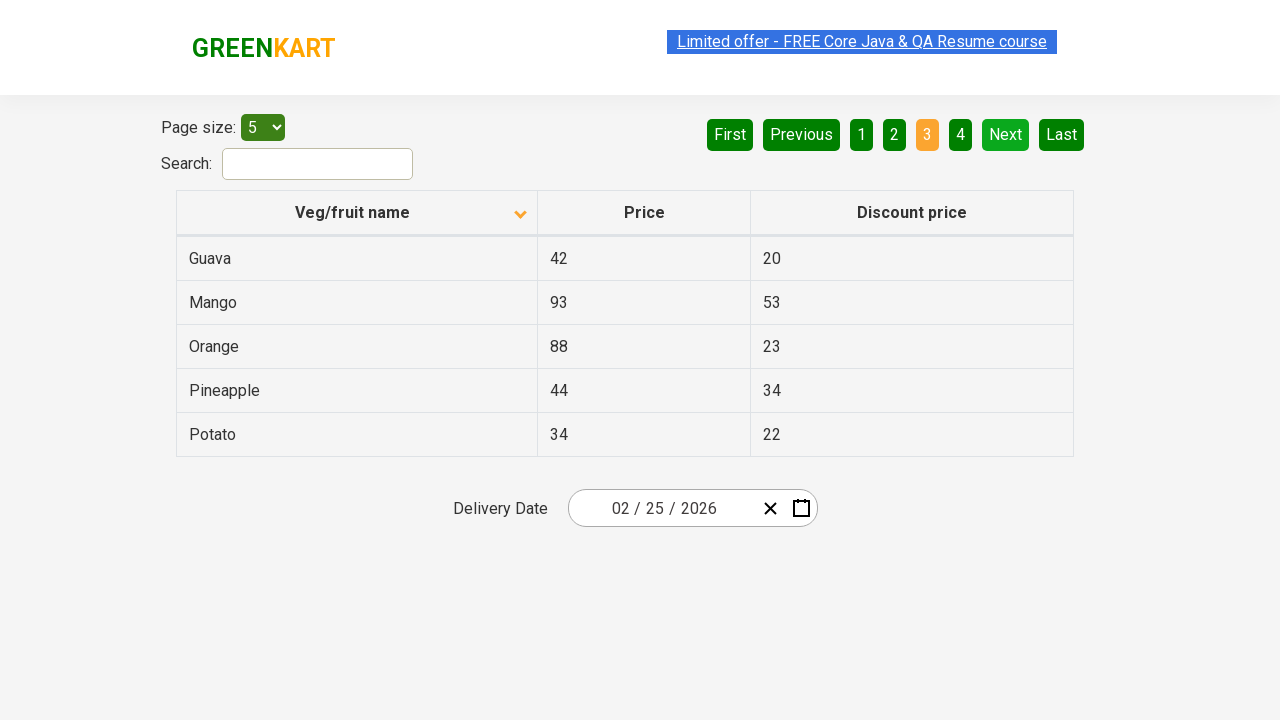

Waited for new page content to load
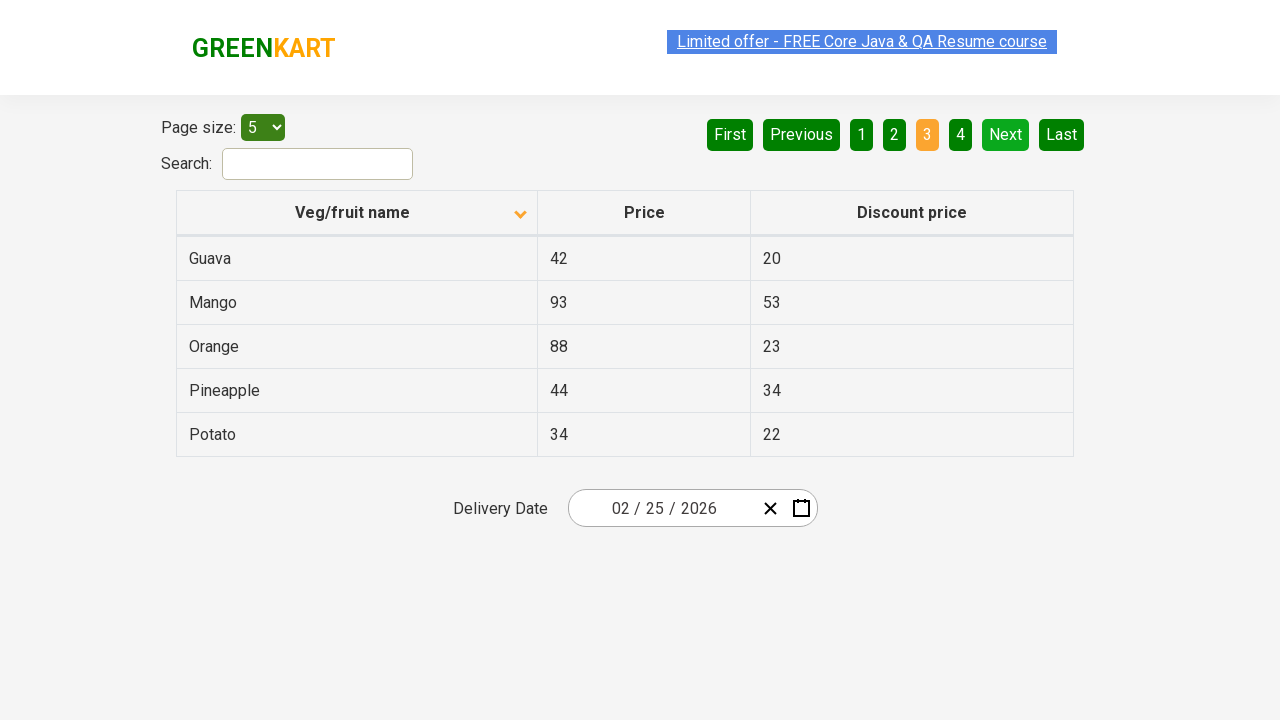

Retrieved all vegetable/fruit items from current page
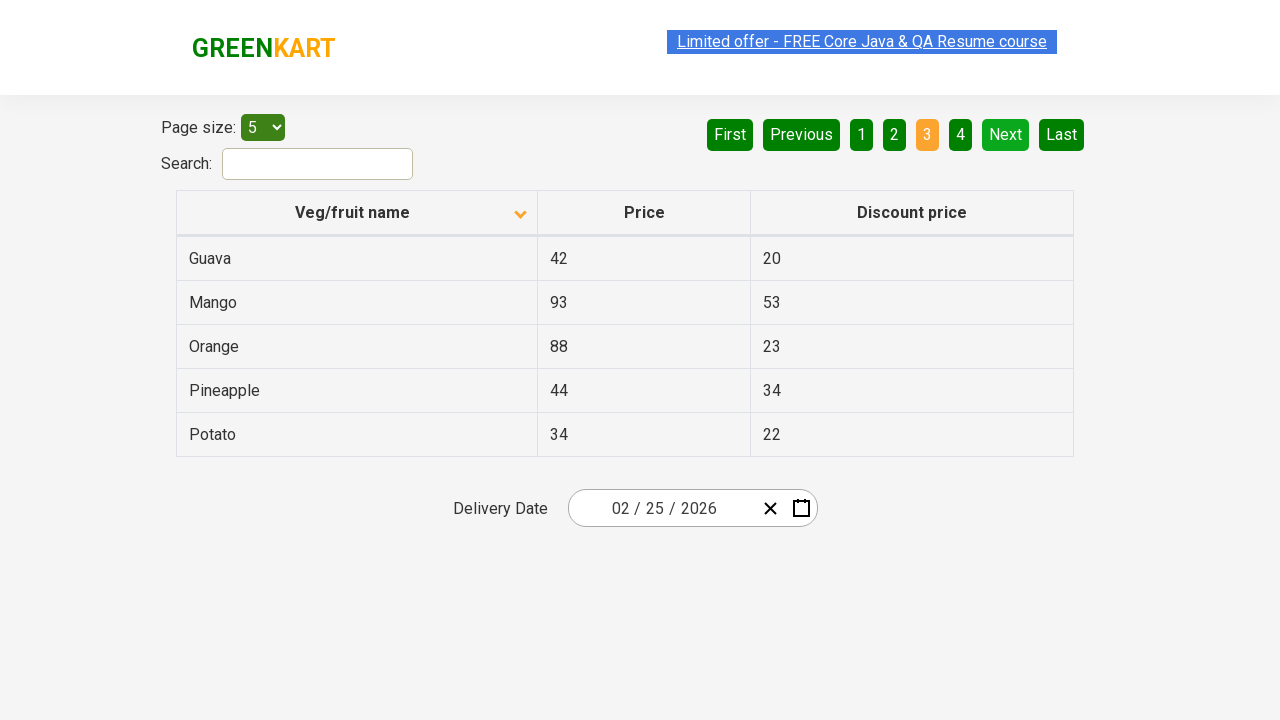

Checked for Next page button
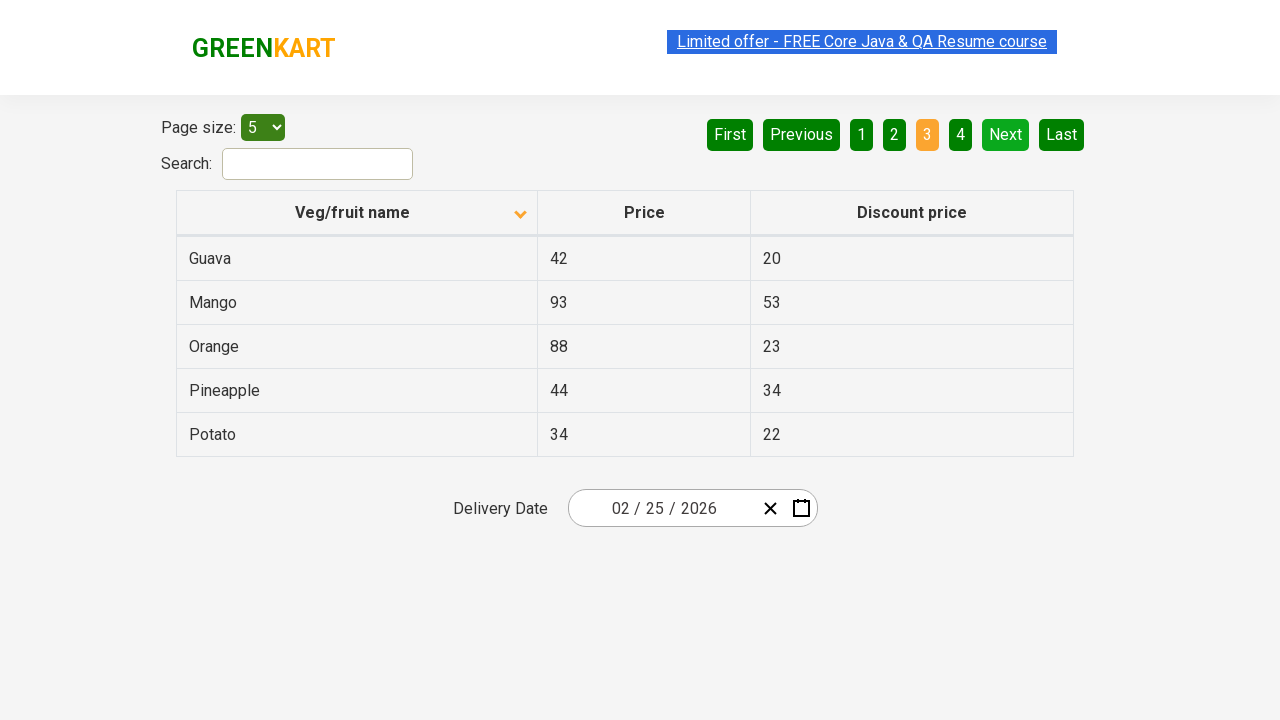

Clicked Next button to navigate to next page at (1006, 134) on [aria-label='Next']
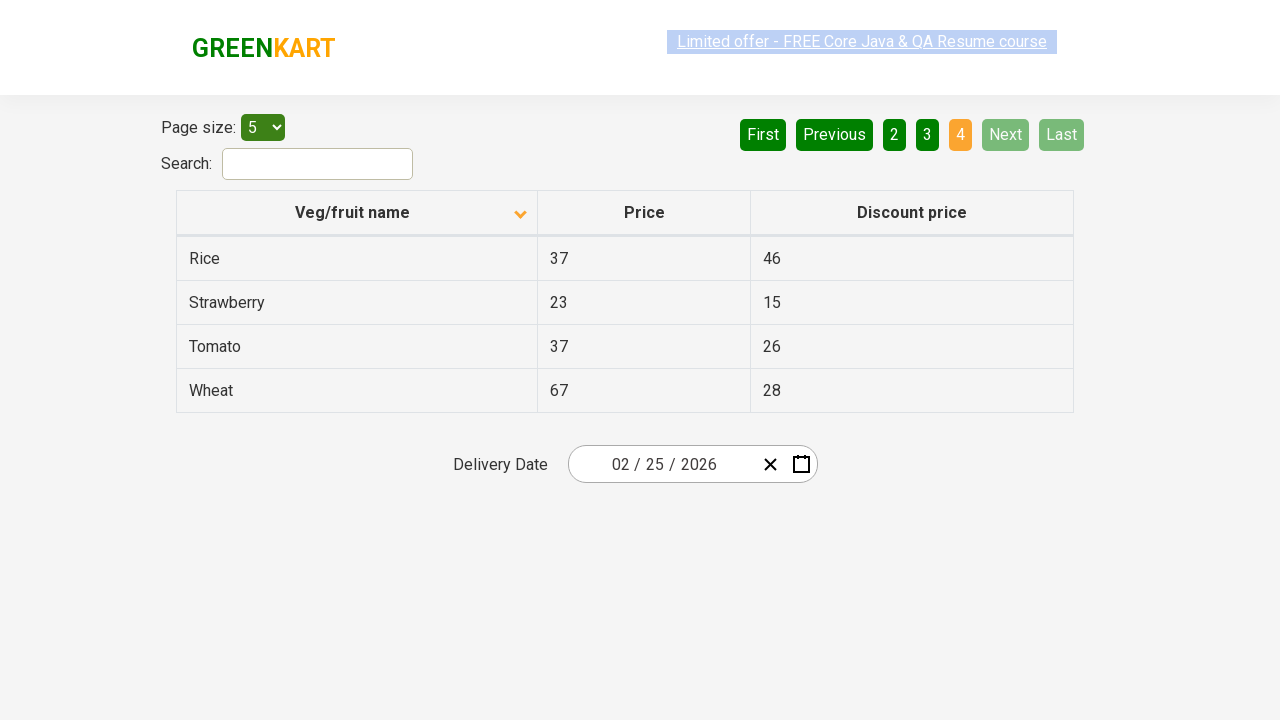

Waited for new page content to load
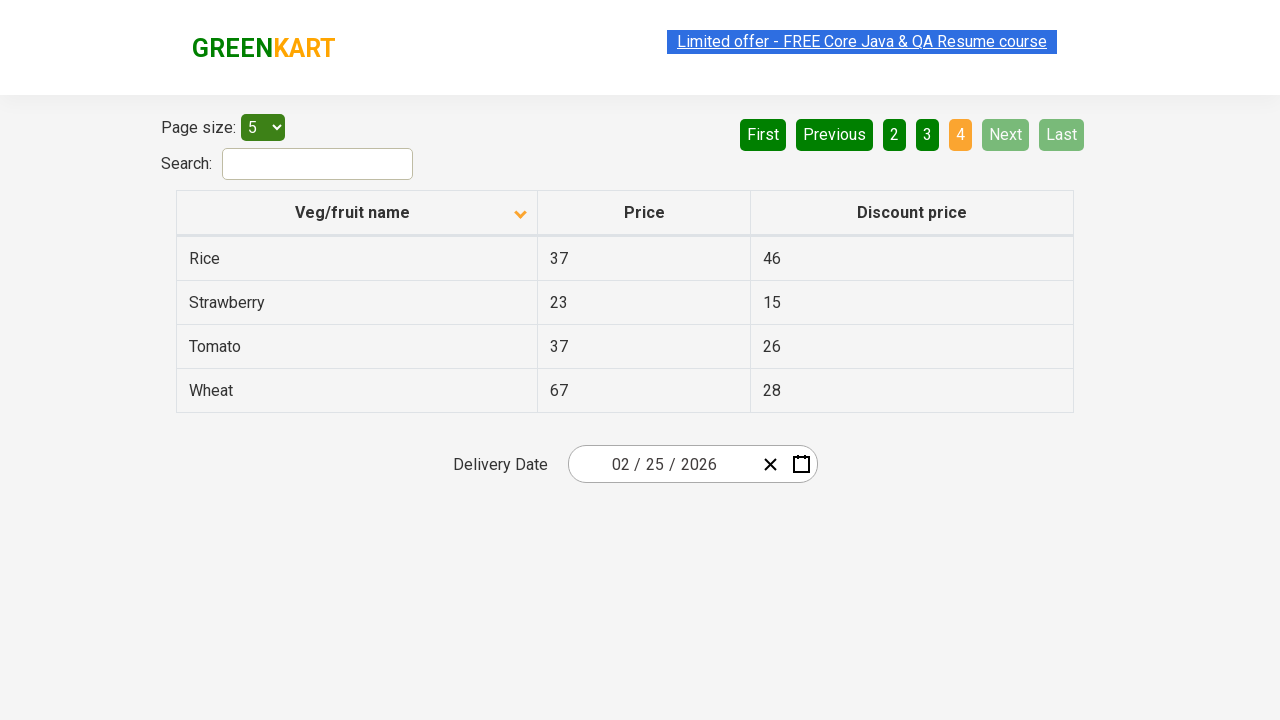

Retrieved all vegetable/fruit items from current page
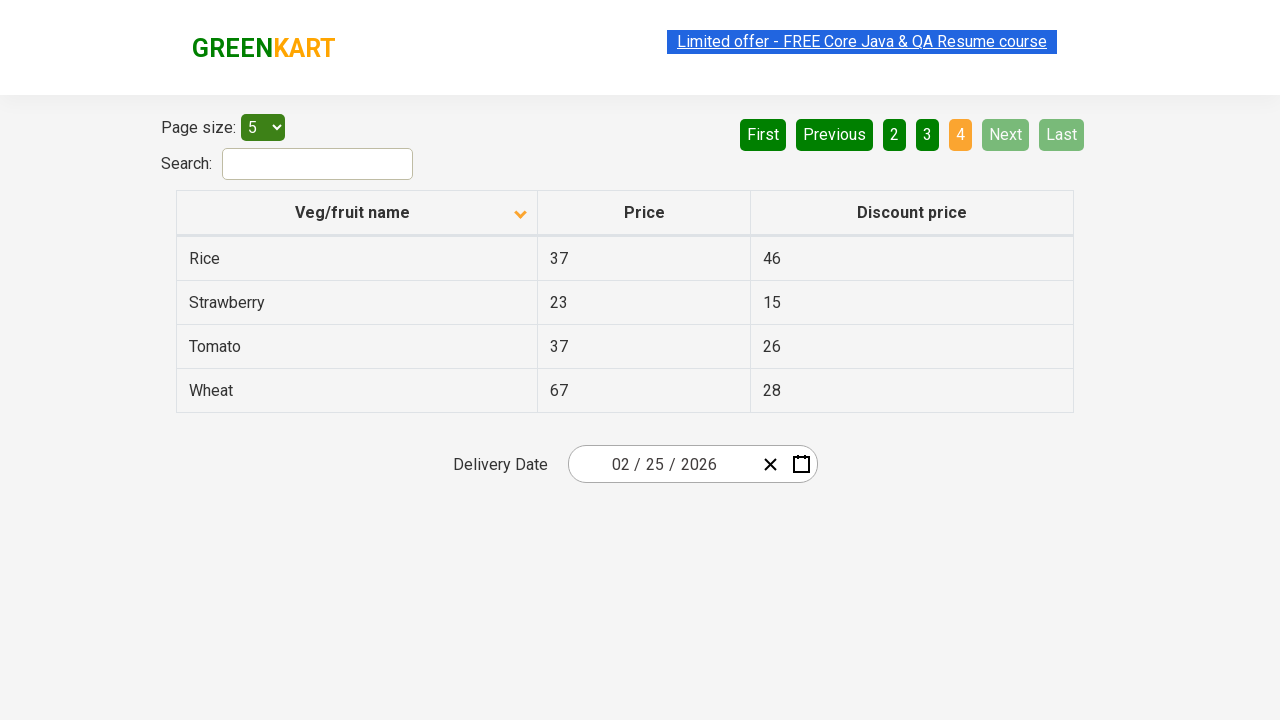

Located price element for Wheat item
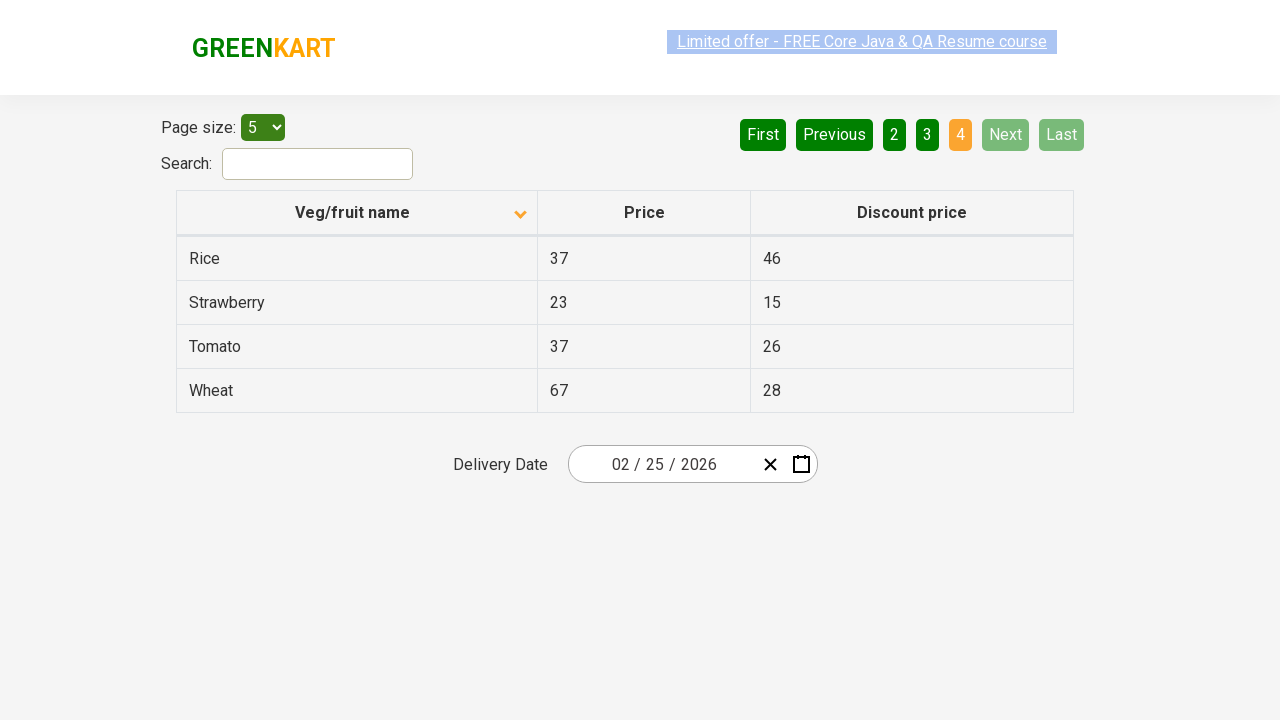

Found Wheat with price: 67
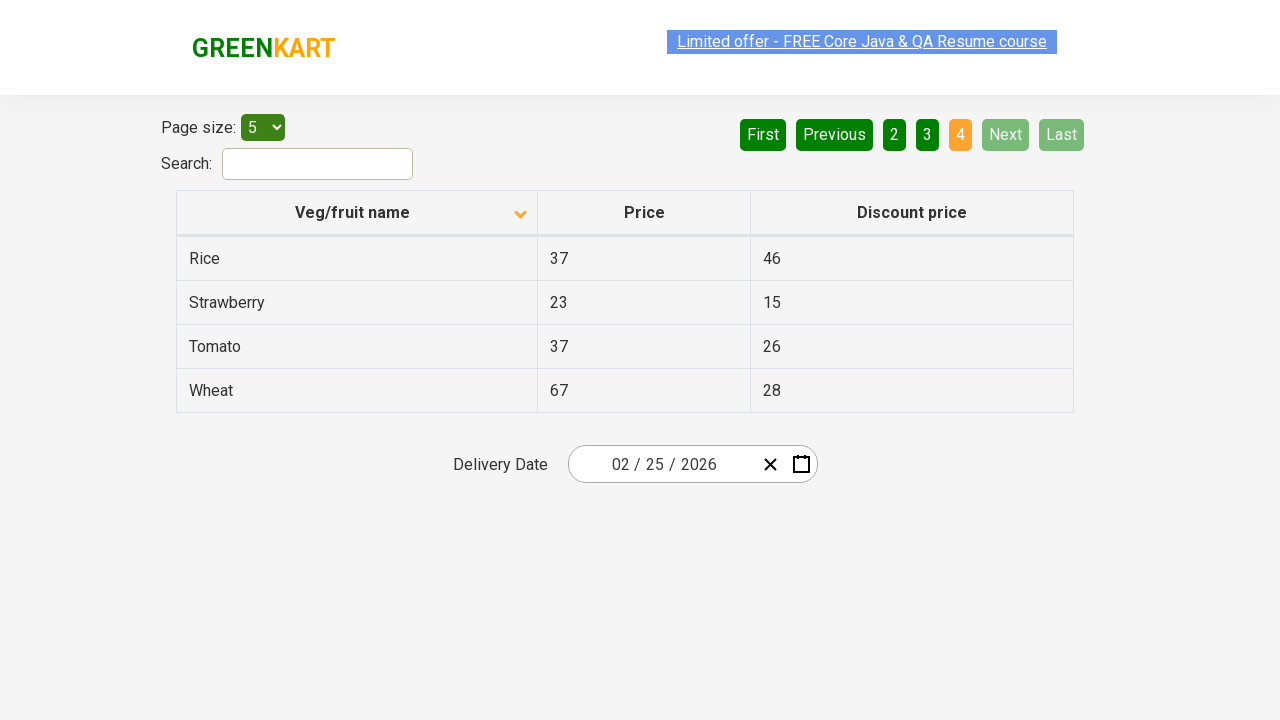

Test completed successfully - Wheat item found in sorted results
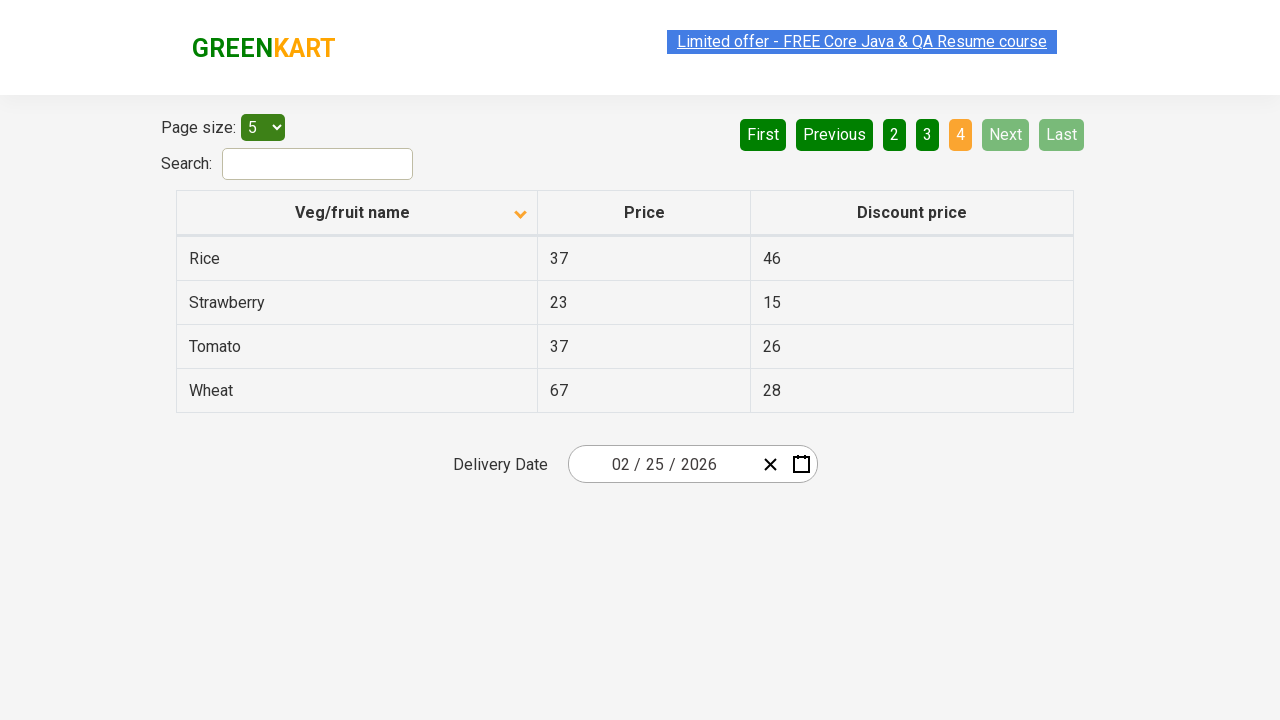

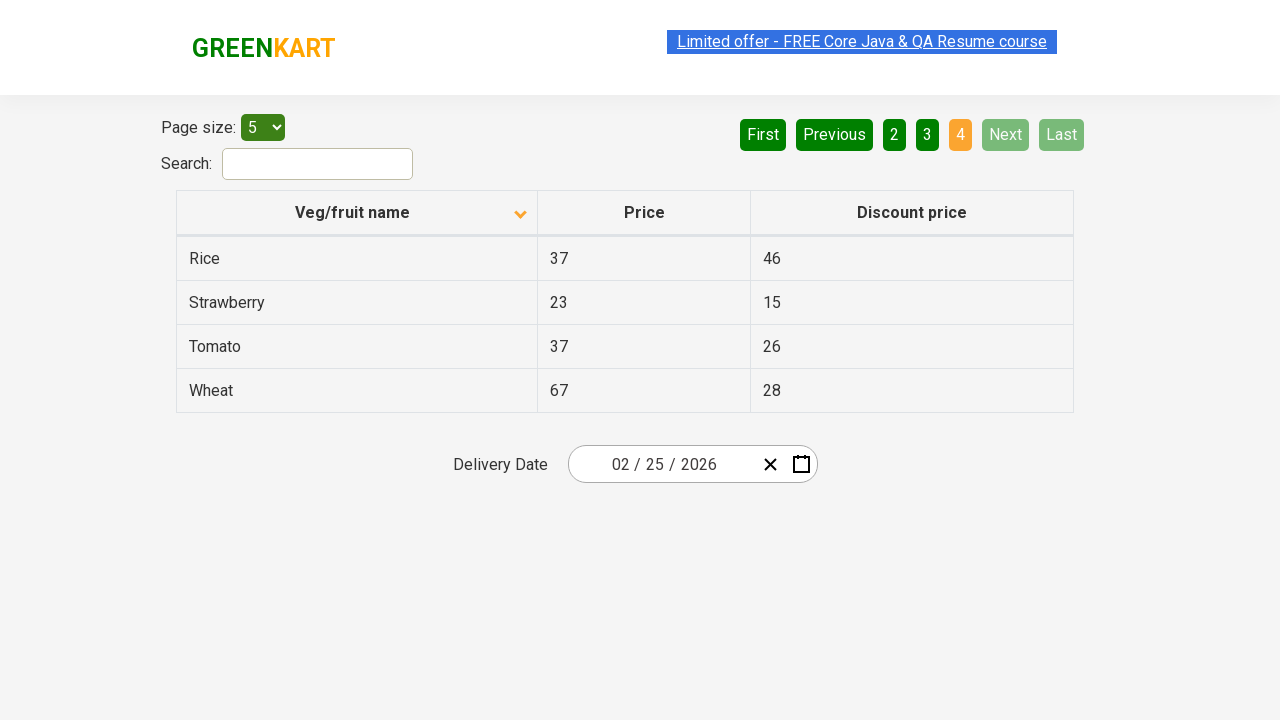